Tests the vowels filter button with default text by clicking the filter button and highlight button, then verifying the output contains only vowels from the input.

Starting URL: https://rioran.github.io/ru_vowels_filter/main.html

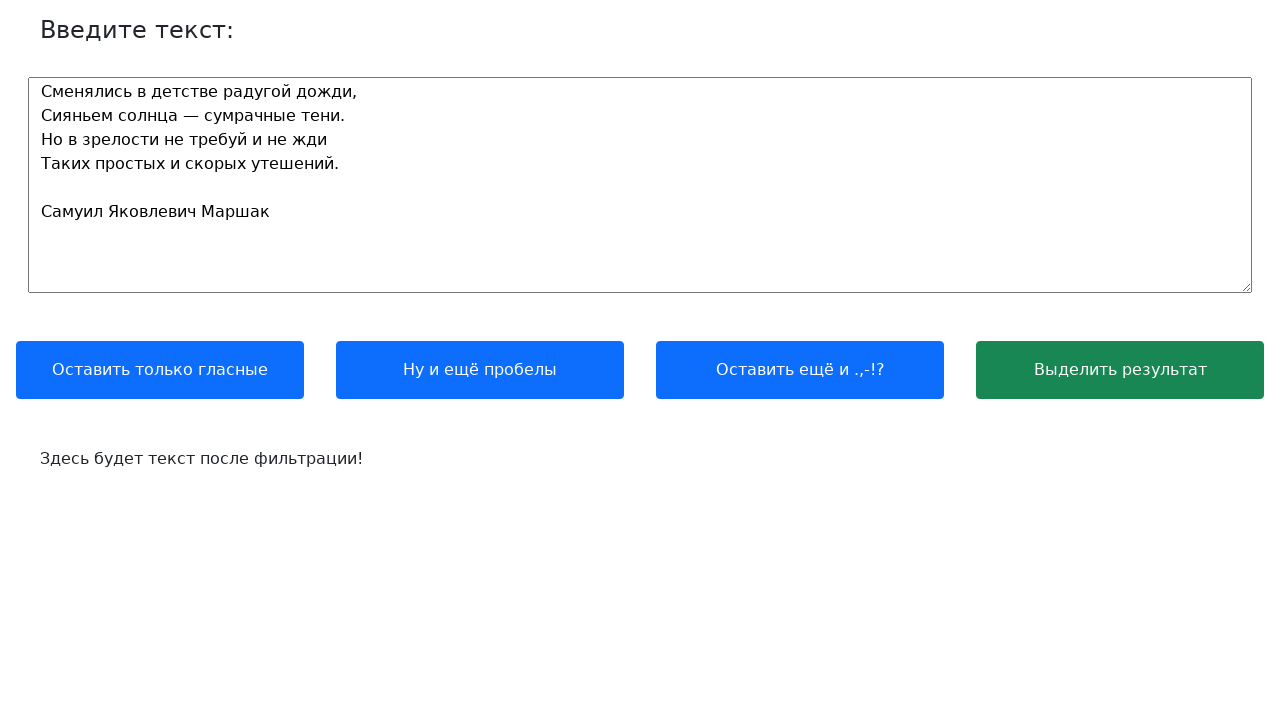

Clicked the vowels filter button to filter input text at (160, 370) on xpath=//button[contains(.,'Оставить только гласные')]
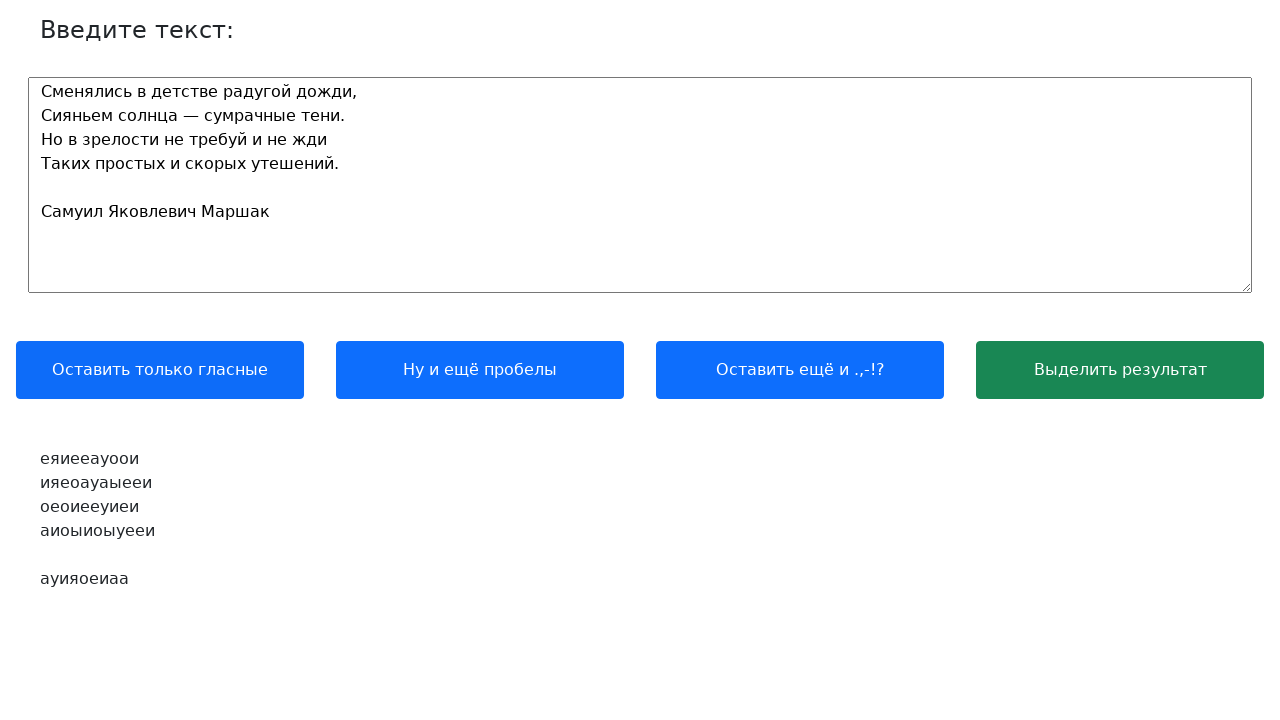

Clicked the highlight button to highlight filtered vowels at (1120, 370) on xpath=//button[contains(.,'Выделить результат')]
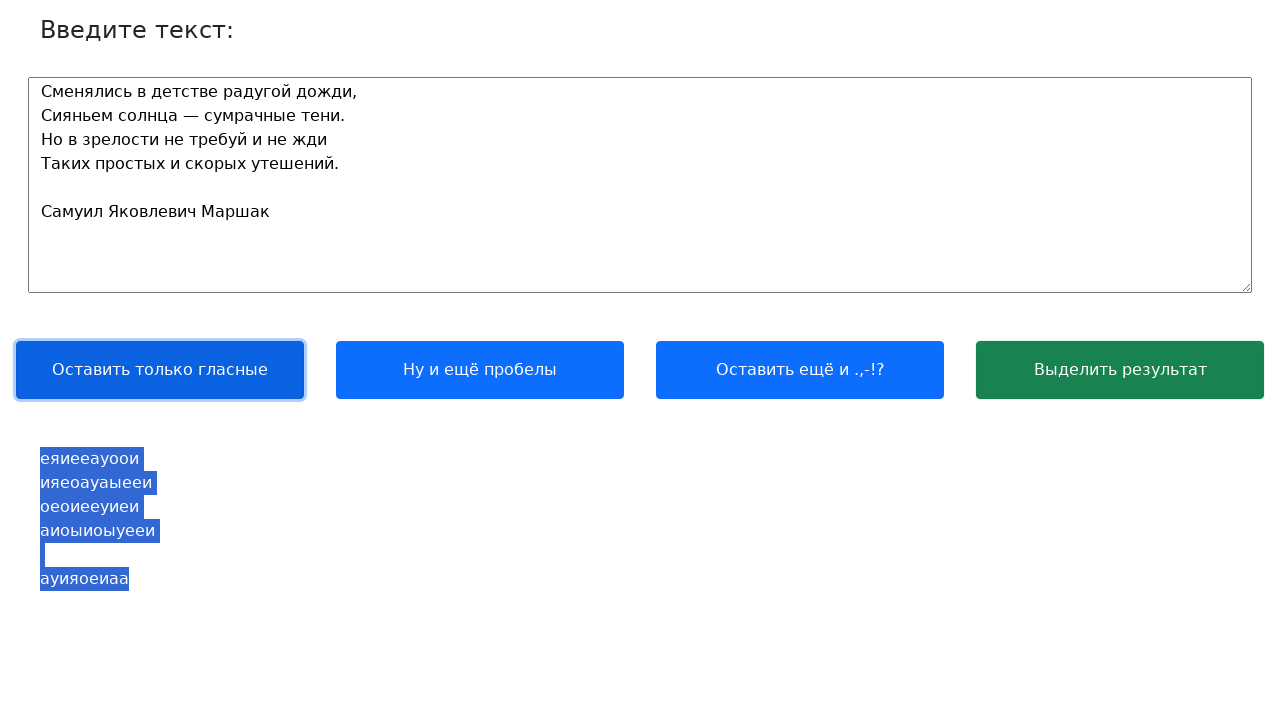

Output text container became visible with filtered vowels
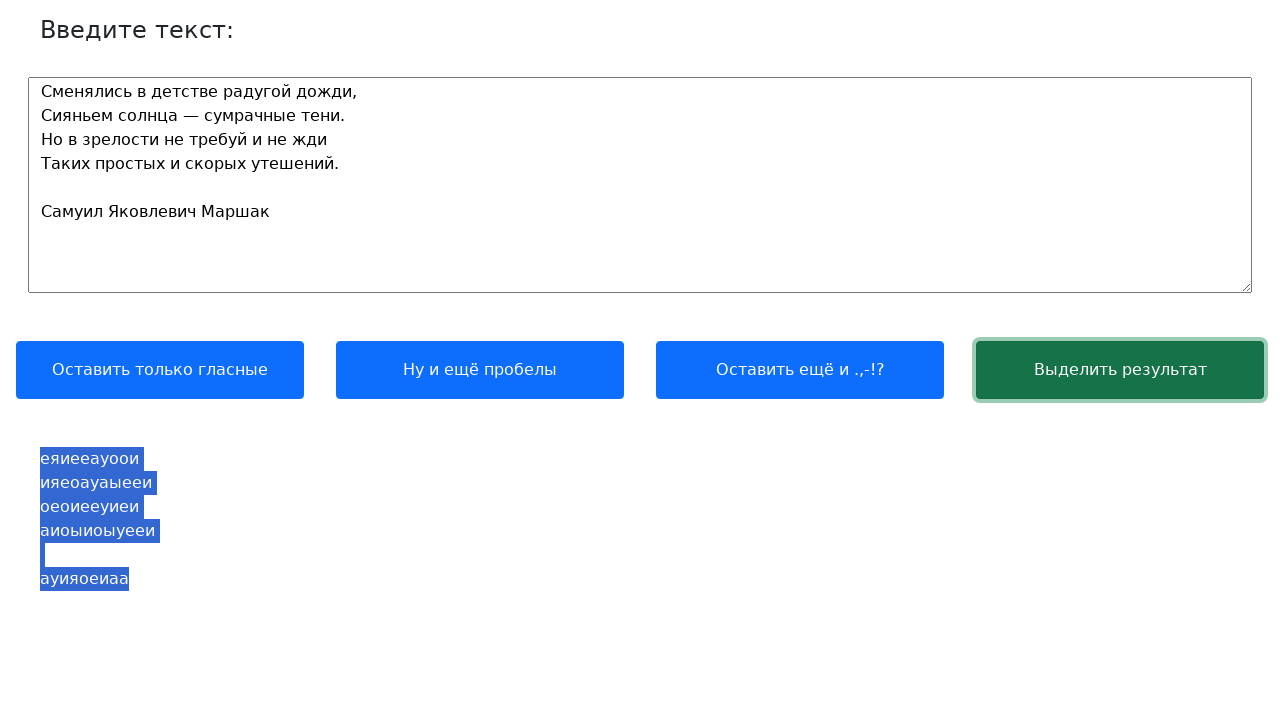

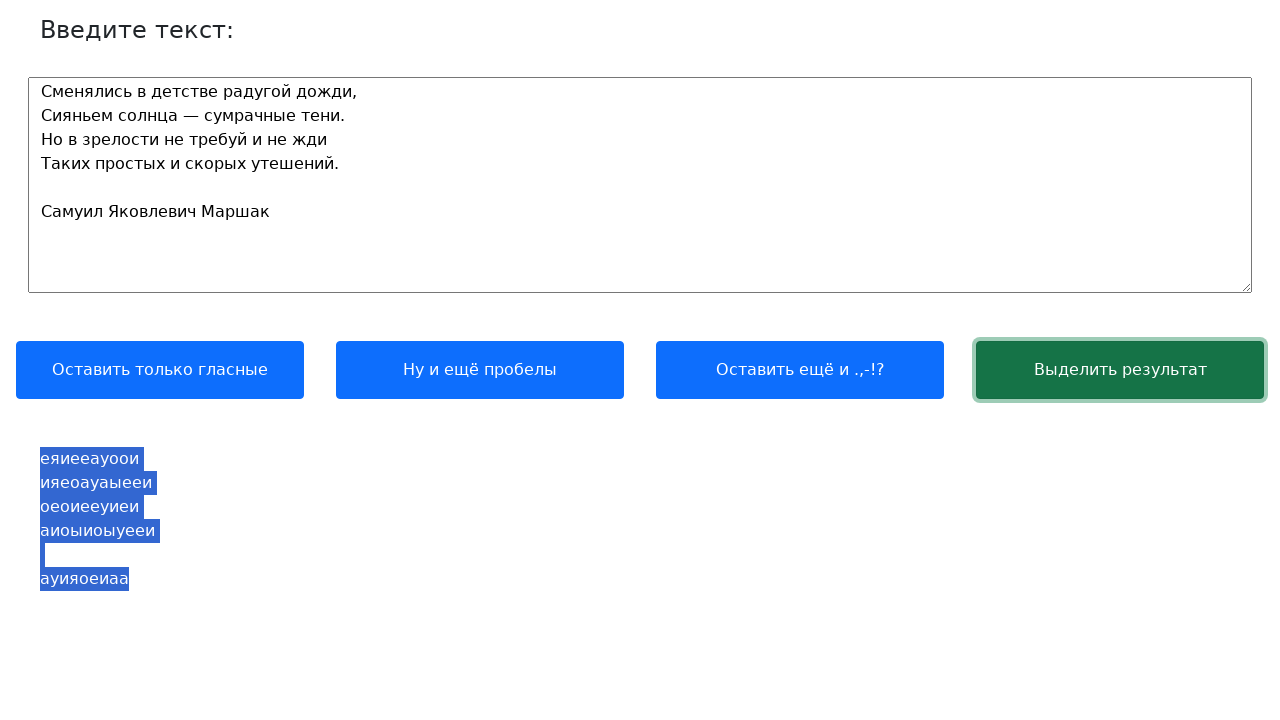